Tests that entered text is trimmed when editing a todo item

Starting URL: https://demo.playwright.dev/todomvc

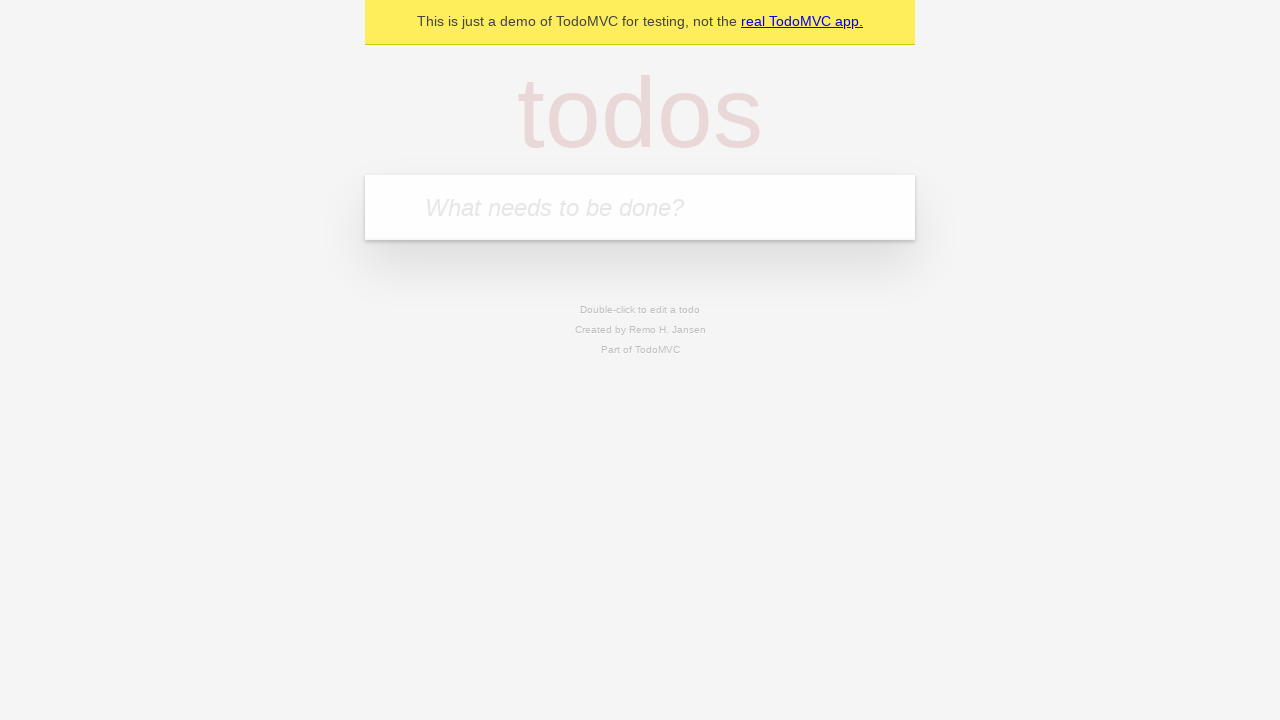

Filled todo input with 'buy some cheese' on internal:attr=[placeholder="What needs to be done?"i]
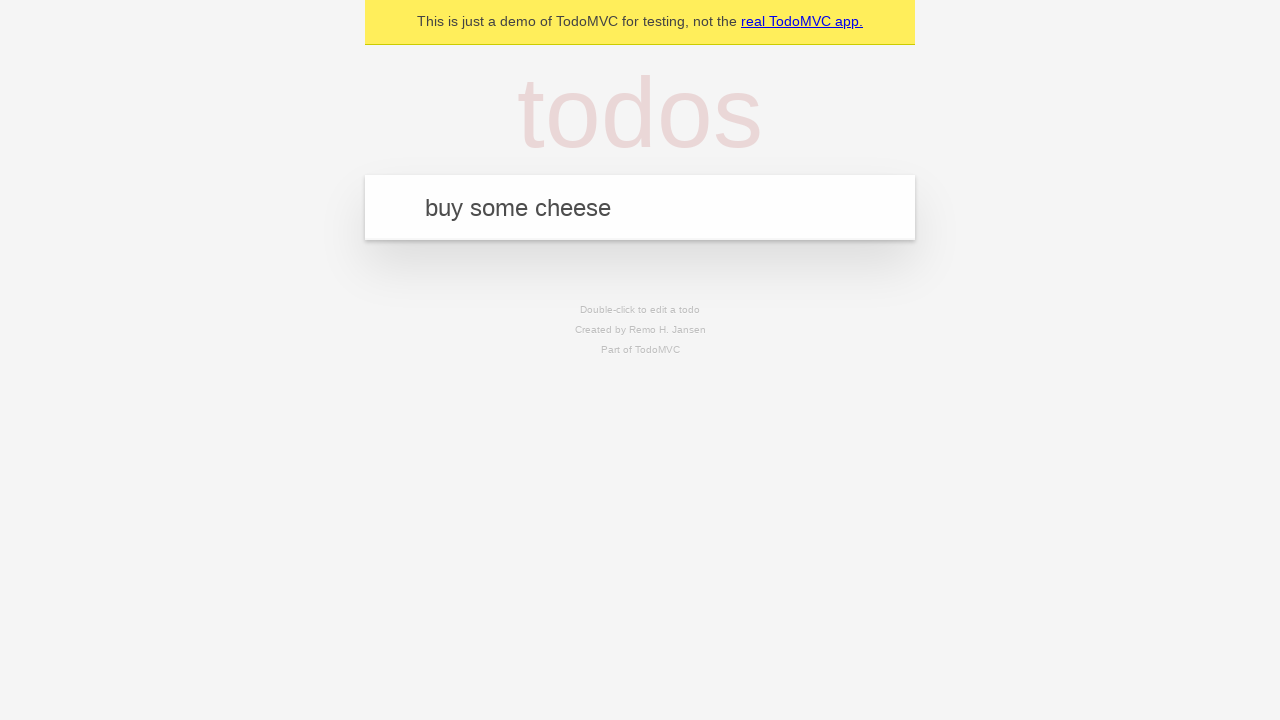

Pressed Enter to create first todo on internal:attr=[placeholder="What needs to be done?"i]
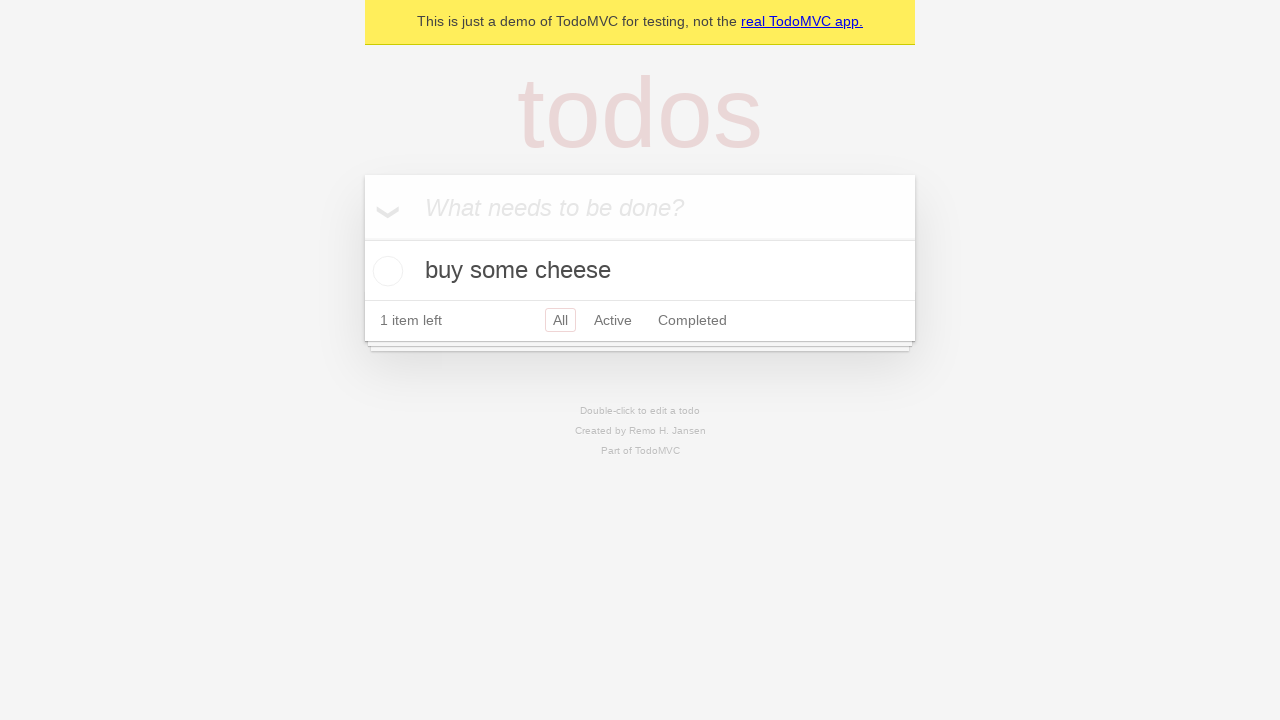

Filled todo input with 'feed the cat' on internal:attr=[placeholder="What needs to be done?"i]
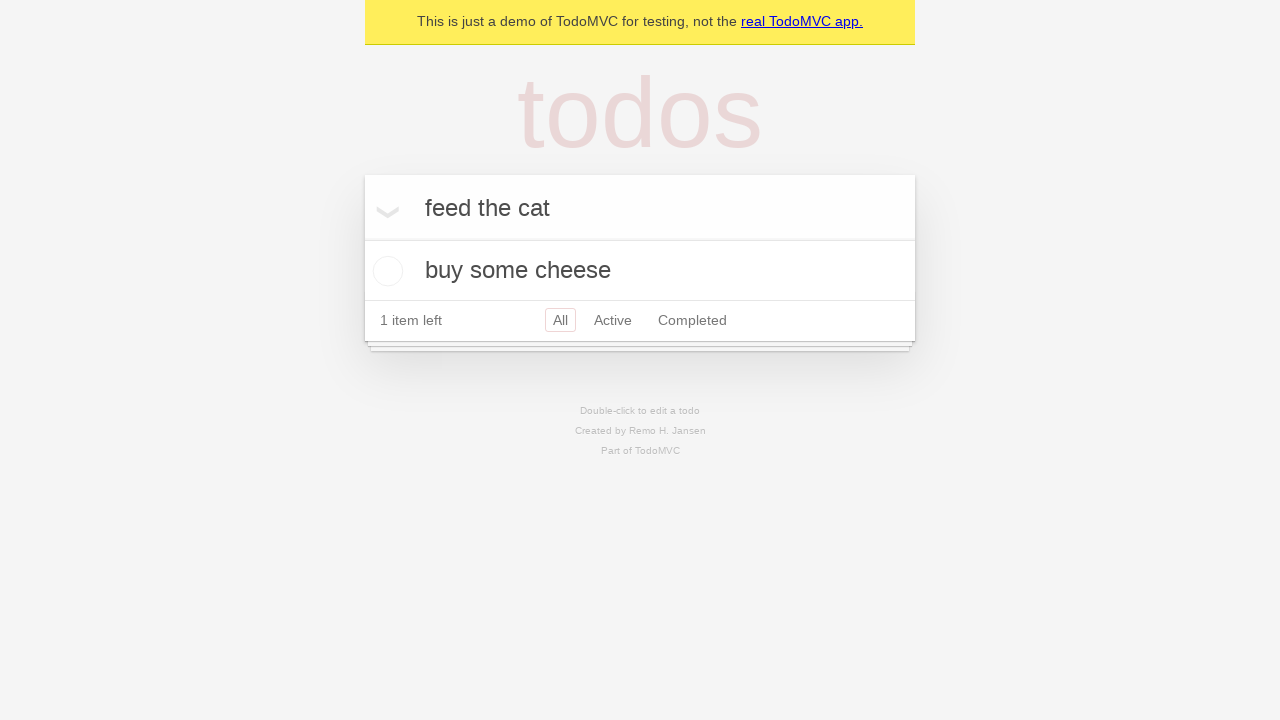

Pressed Enter to create second todo on internal:attr=[placeholder="What needs to be done?"i]
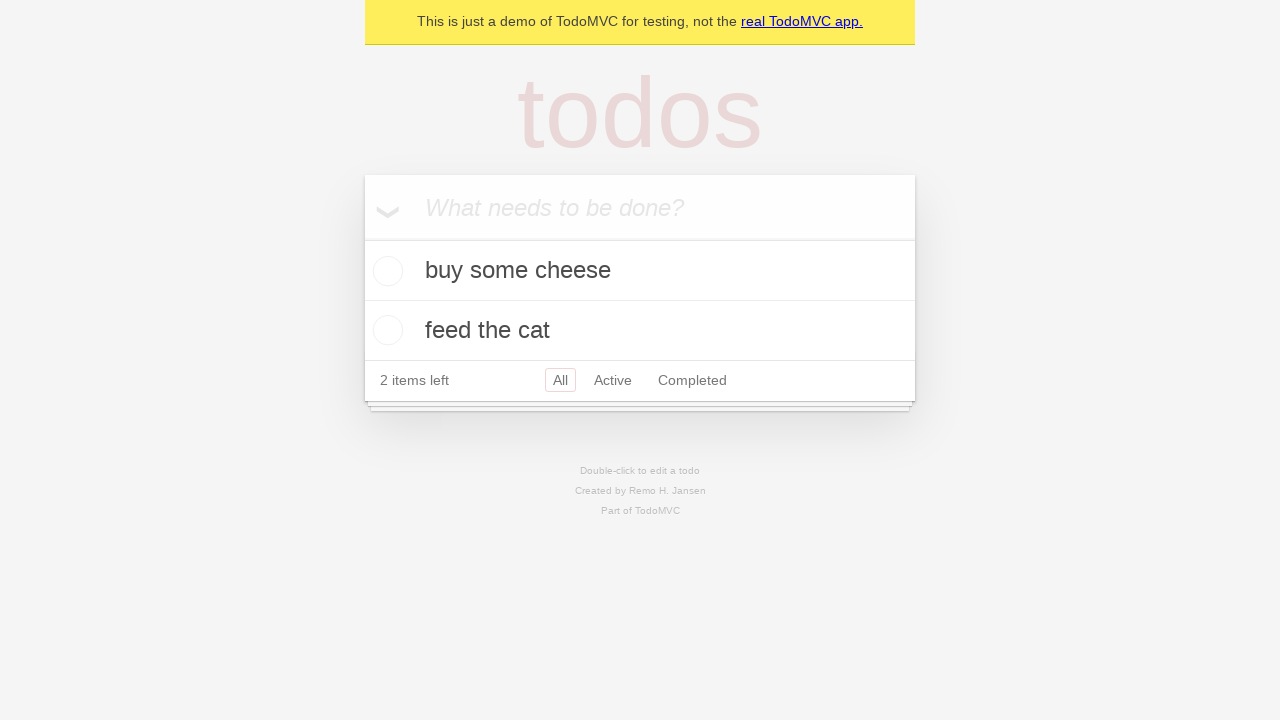

Filled todo input with 'book a doctors appointment' on internal:attr=[placeholder="What needs to be done?"i]
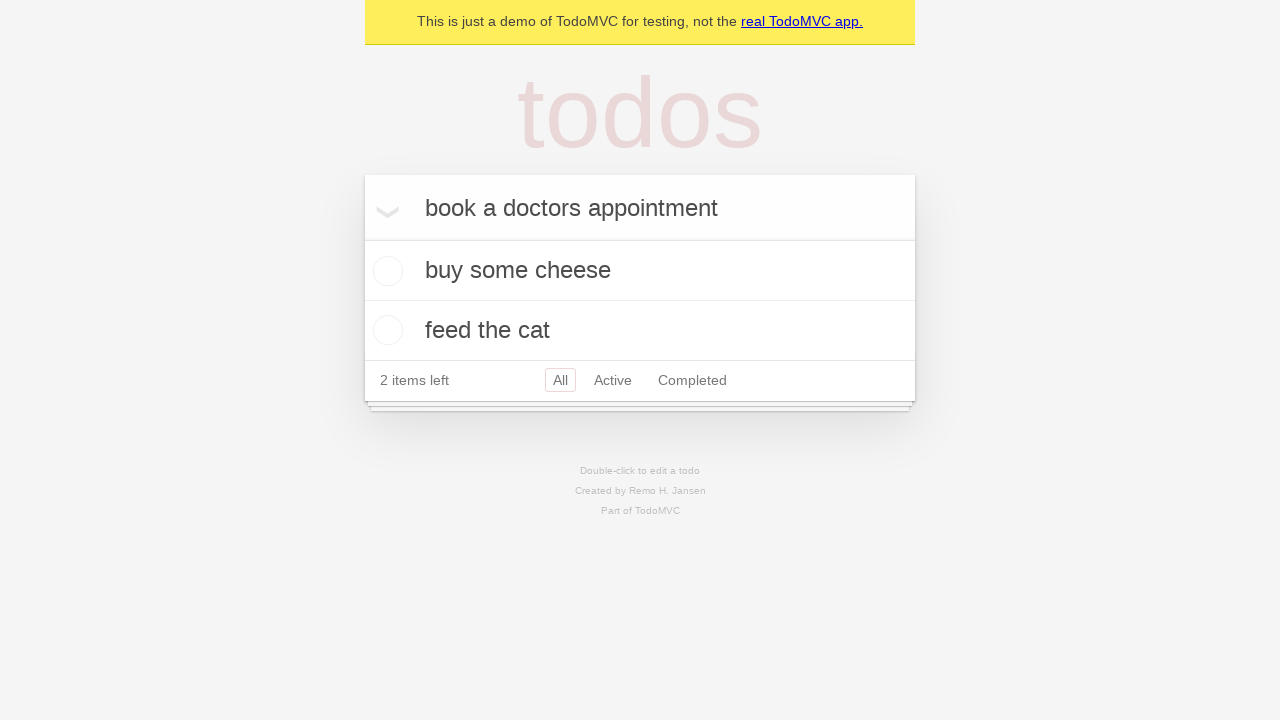

Pressed Enter to create third todo on internal:attr=[placeholder="What needs to be done?"i]
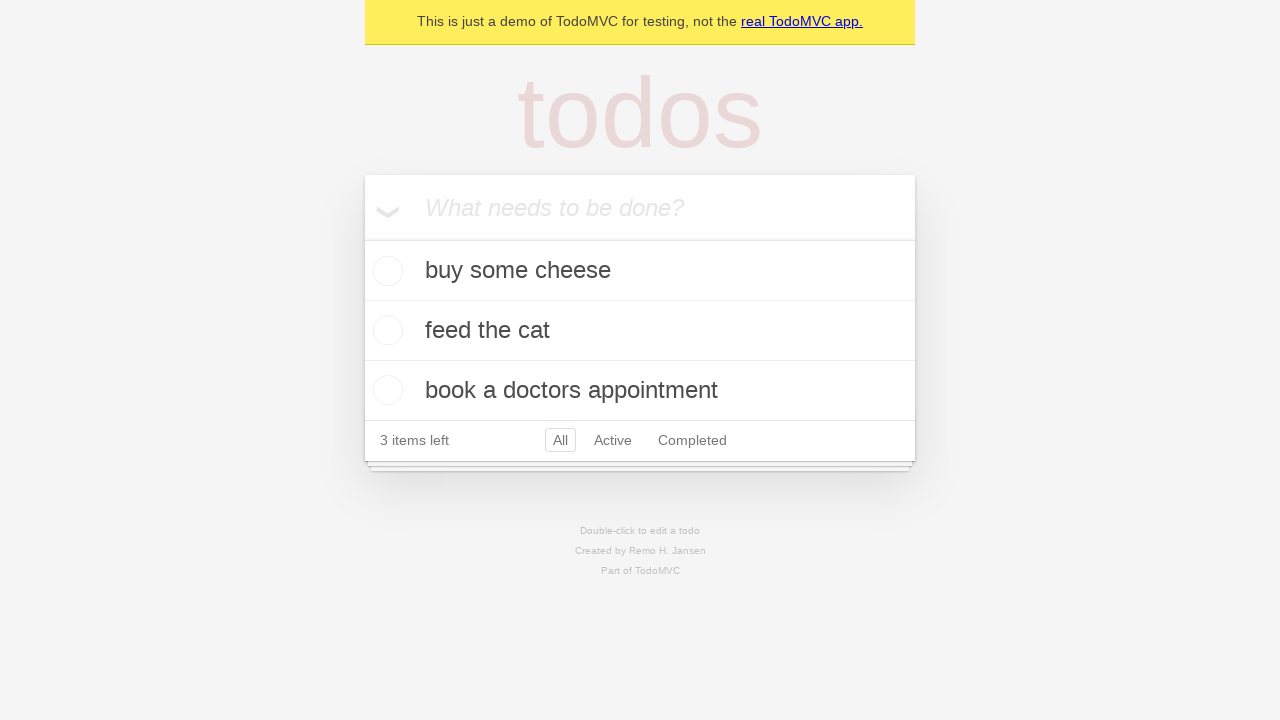

Double-clicked second todo item to enter edit mode at (640, 331) on internal:testid=[data-testid="todo-item"s] >> nth=1
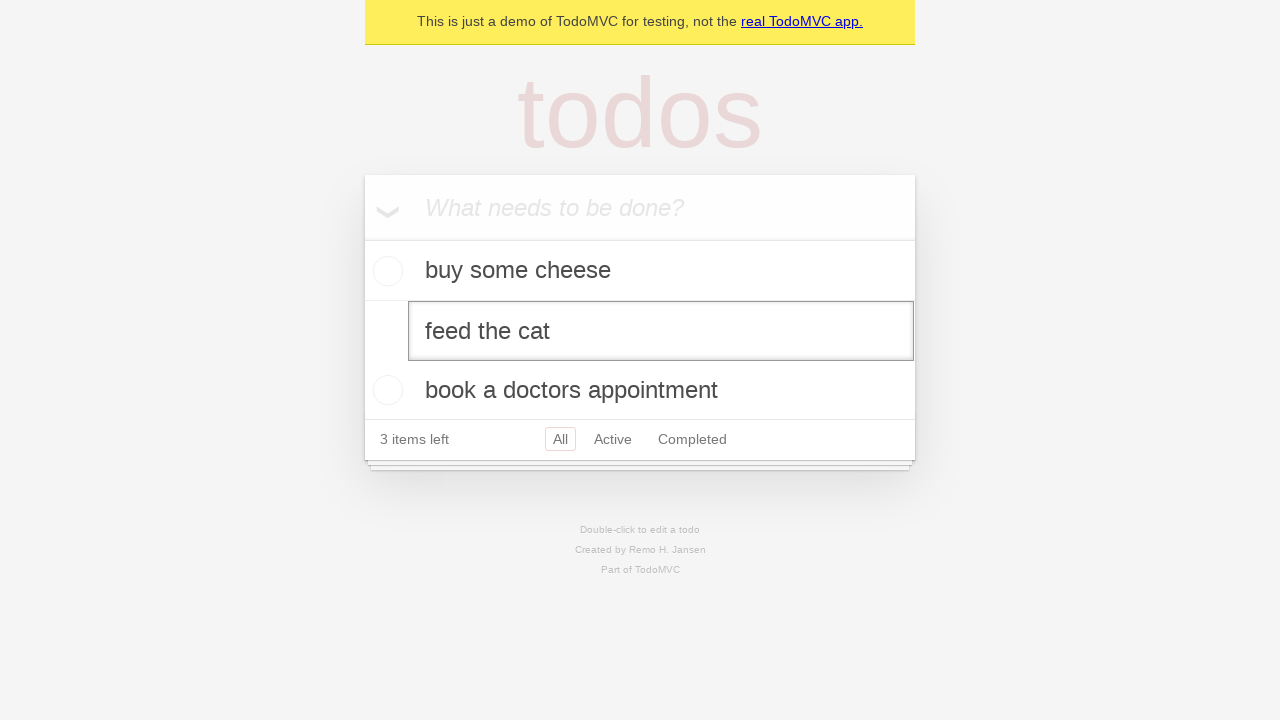

Filled edit textbox with whitespace-padded text '    buy some sausages    ' on internal:testid=[data-testid="todo-item"s] >> nth=1 >> internal:role=textbox[nam
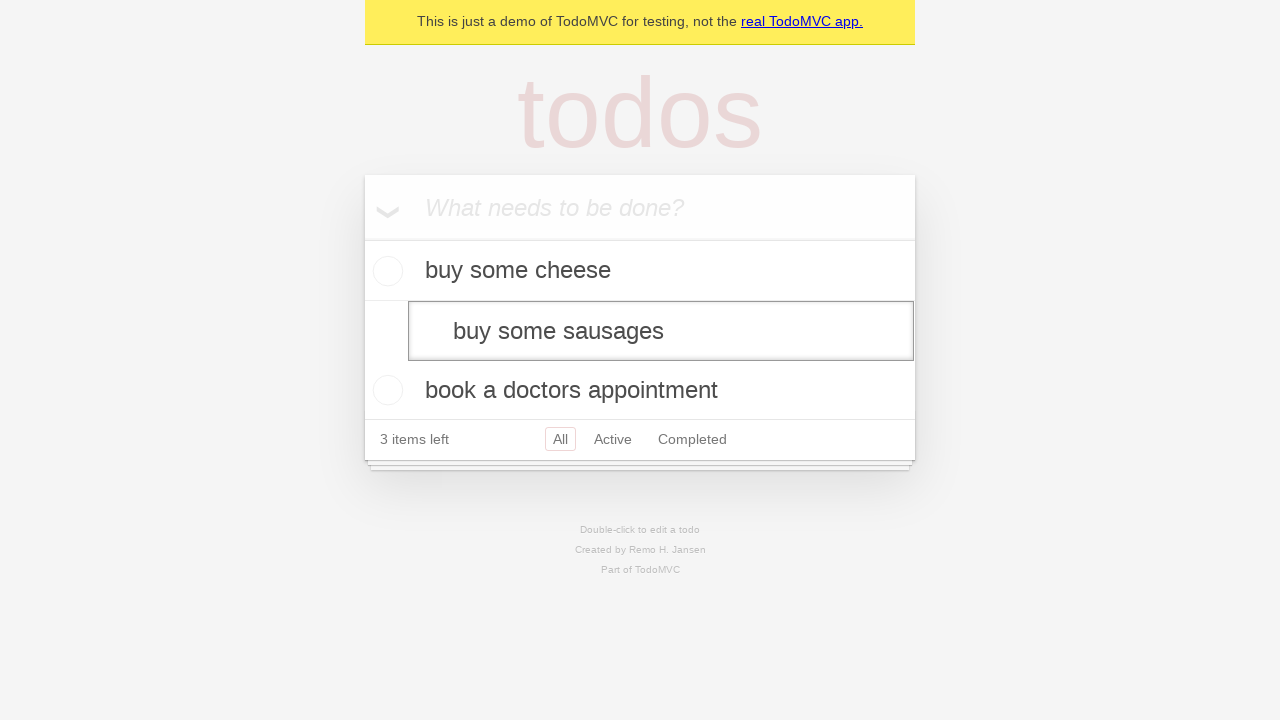

Pressed Enter to save edited todo, text should be trimmed to 'buy some sausages' on internal:testid=[data-testid="todo-item"s] >> nth=1 >> internal:role=textbox[nam
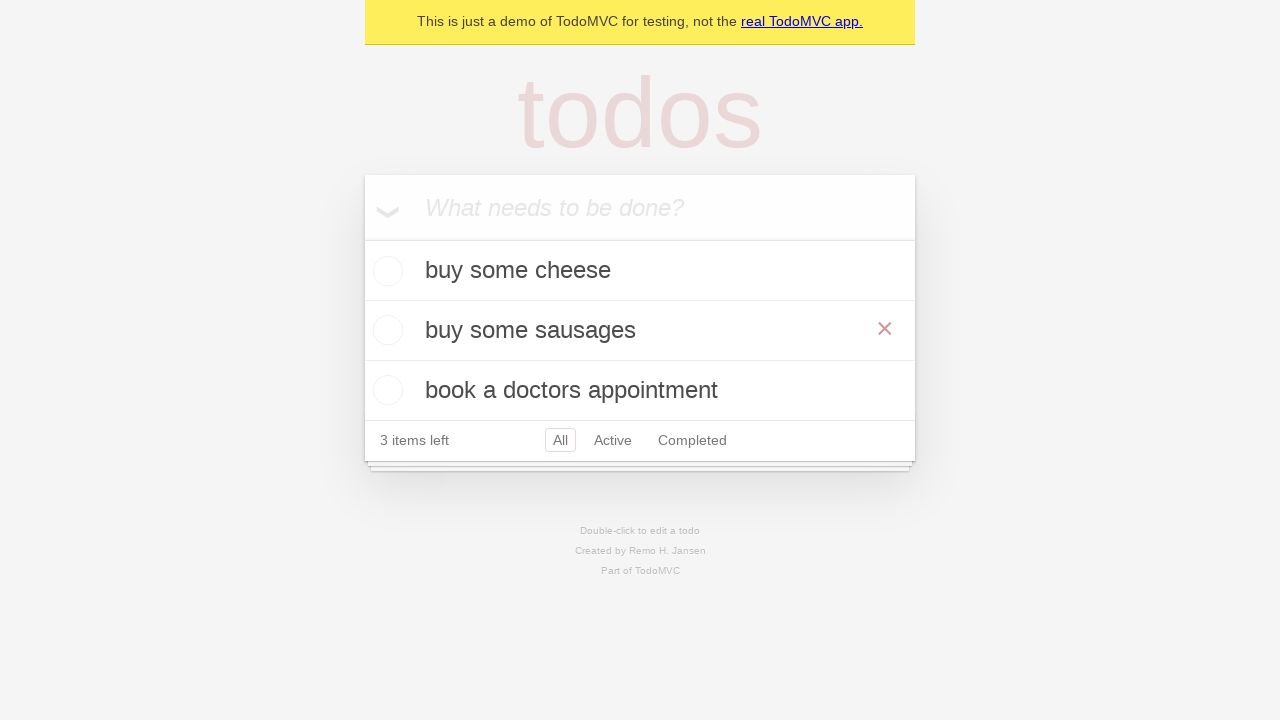

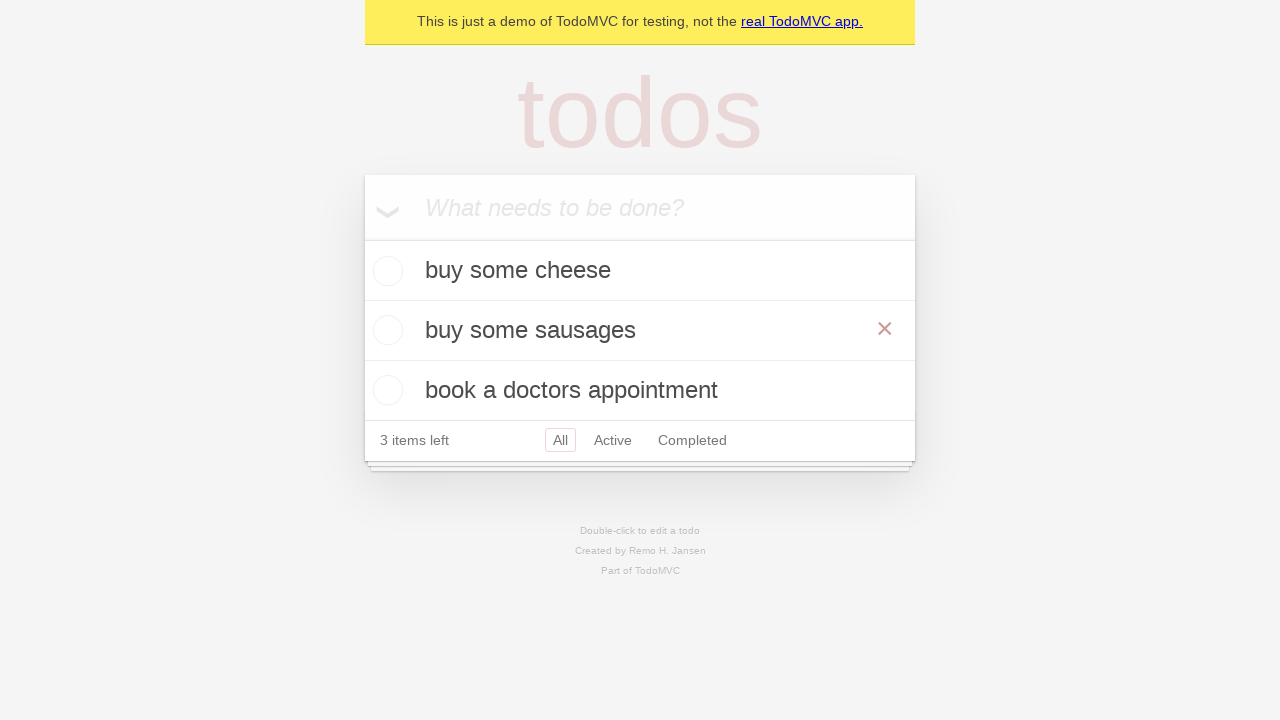